Tests the Python.org search functionality by searching for "pycon" and verifying that results are returned

Starting URL: https://www.python.org

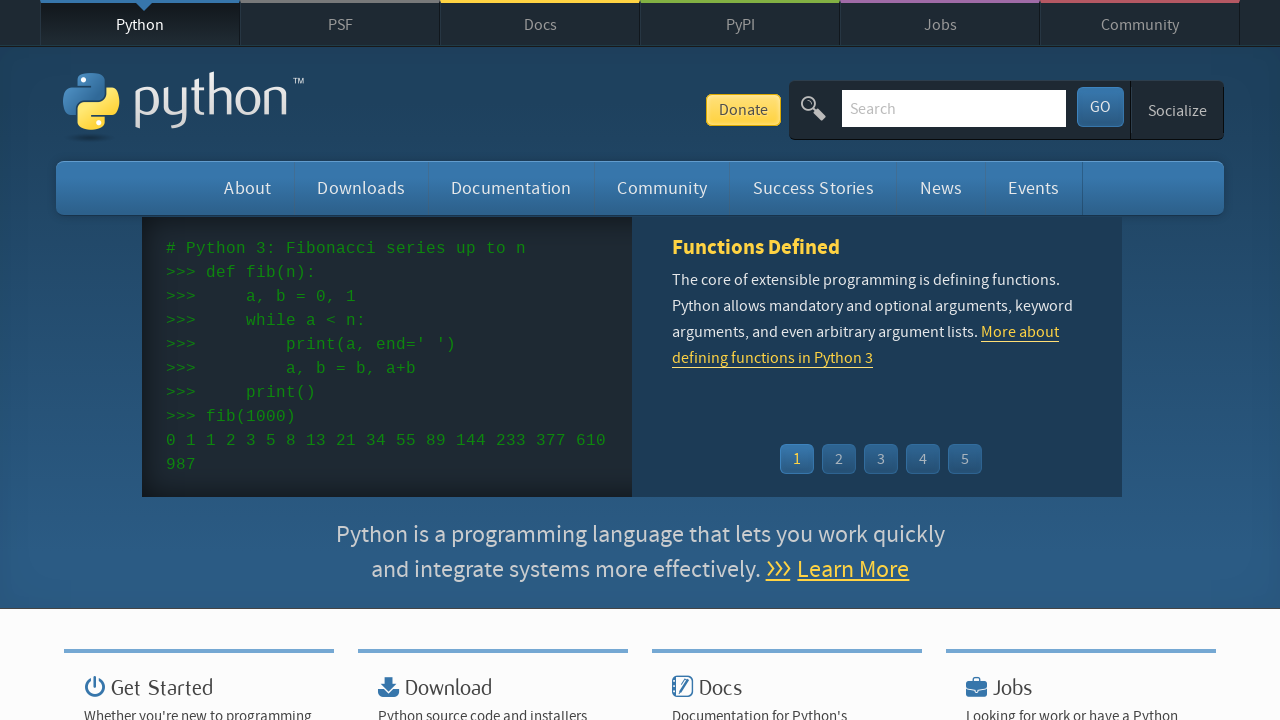

Verified page title contains 'Python'
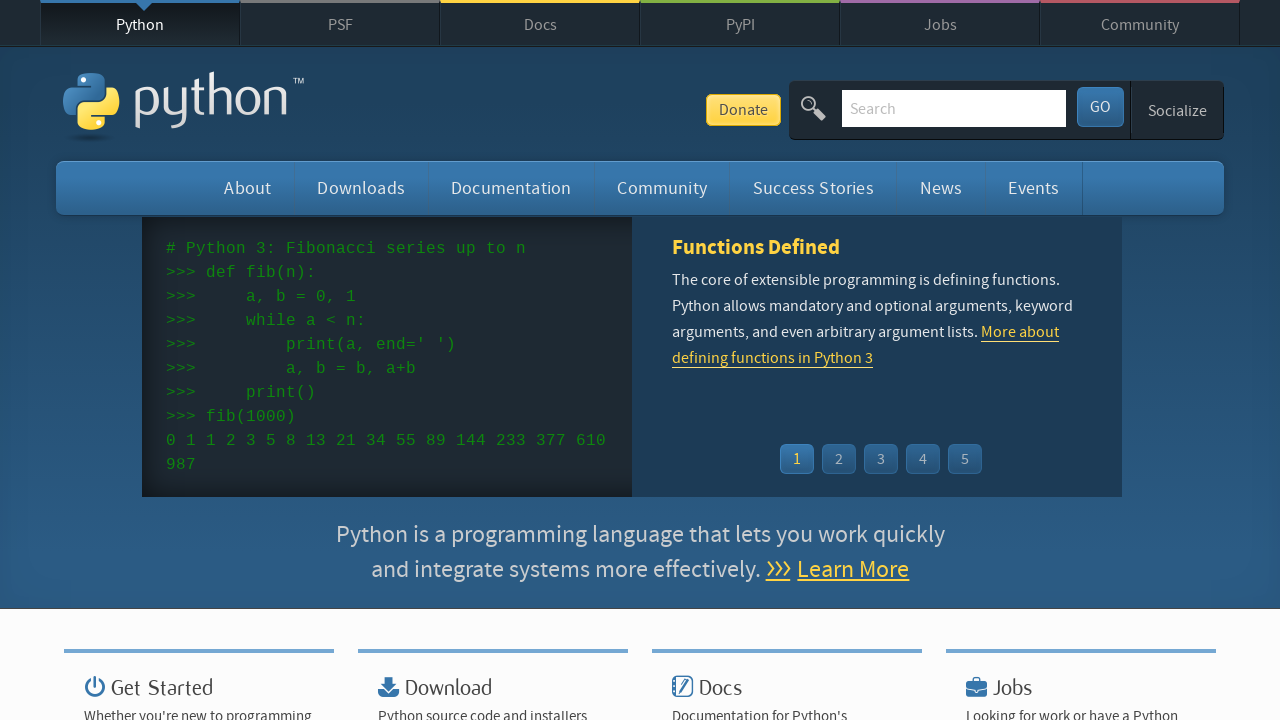

Filled search box with 'pycon' on input[name='q']
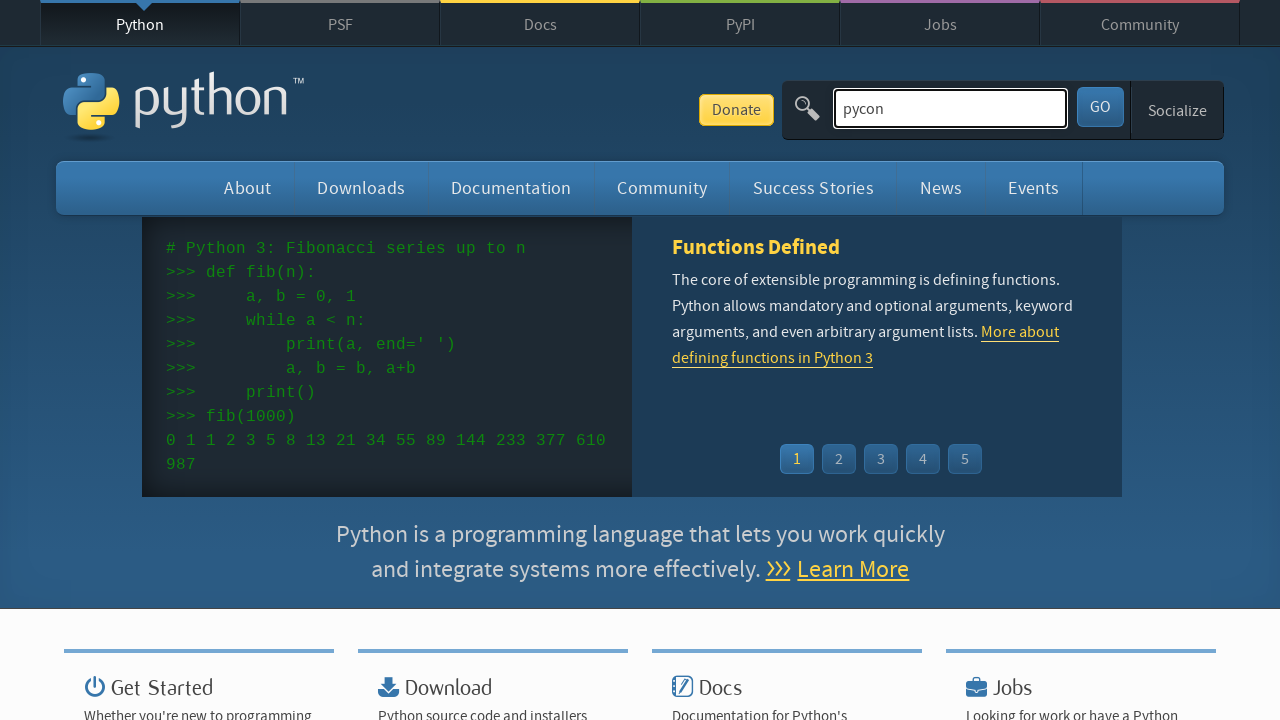

Pressed Enter to submit search for 'pycon' on input[name='q']
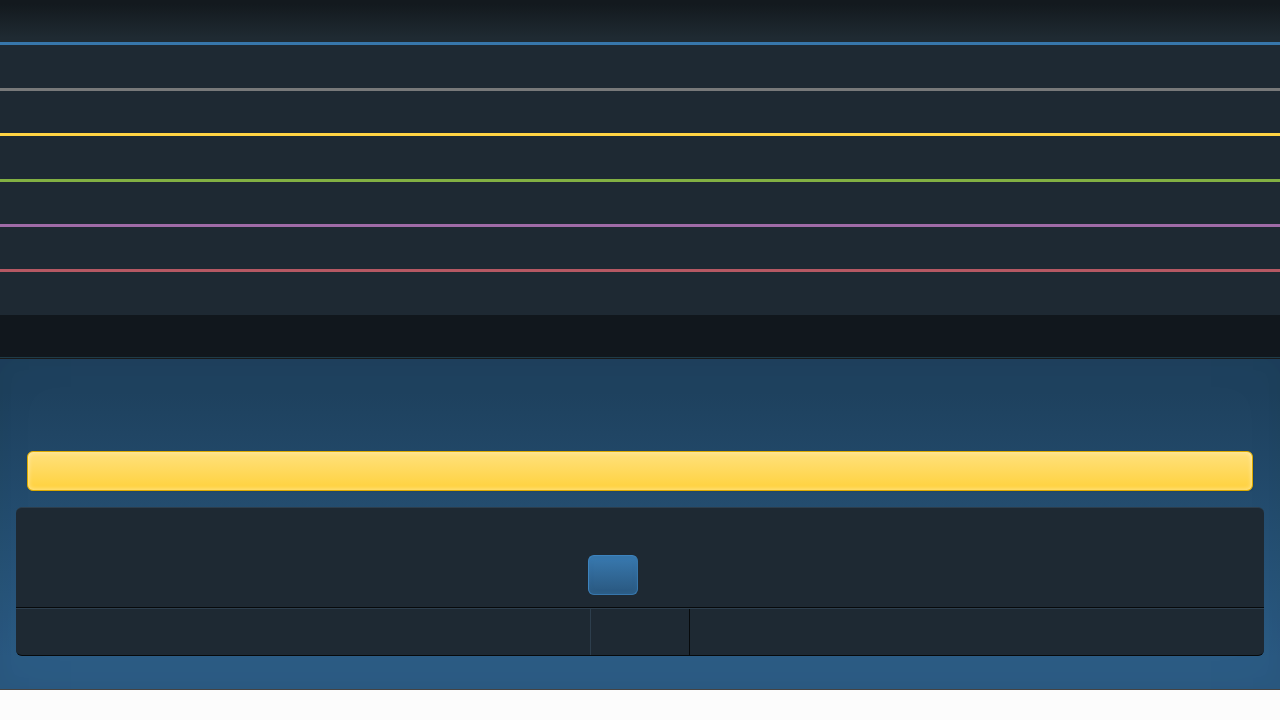

Waited for search results page to load (networkidle)
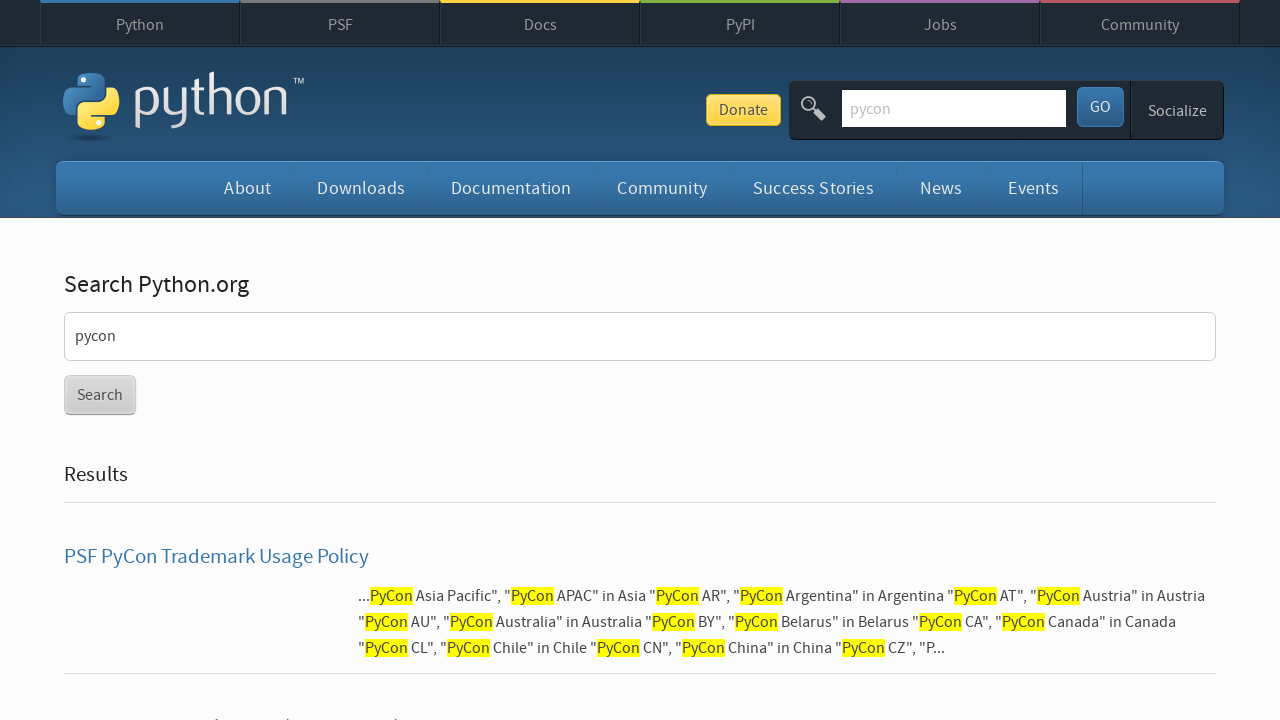

Verified search results were returned (no 'No results found' message)
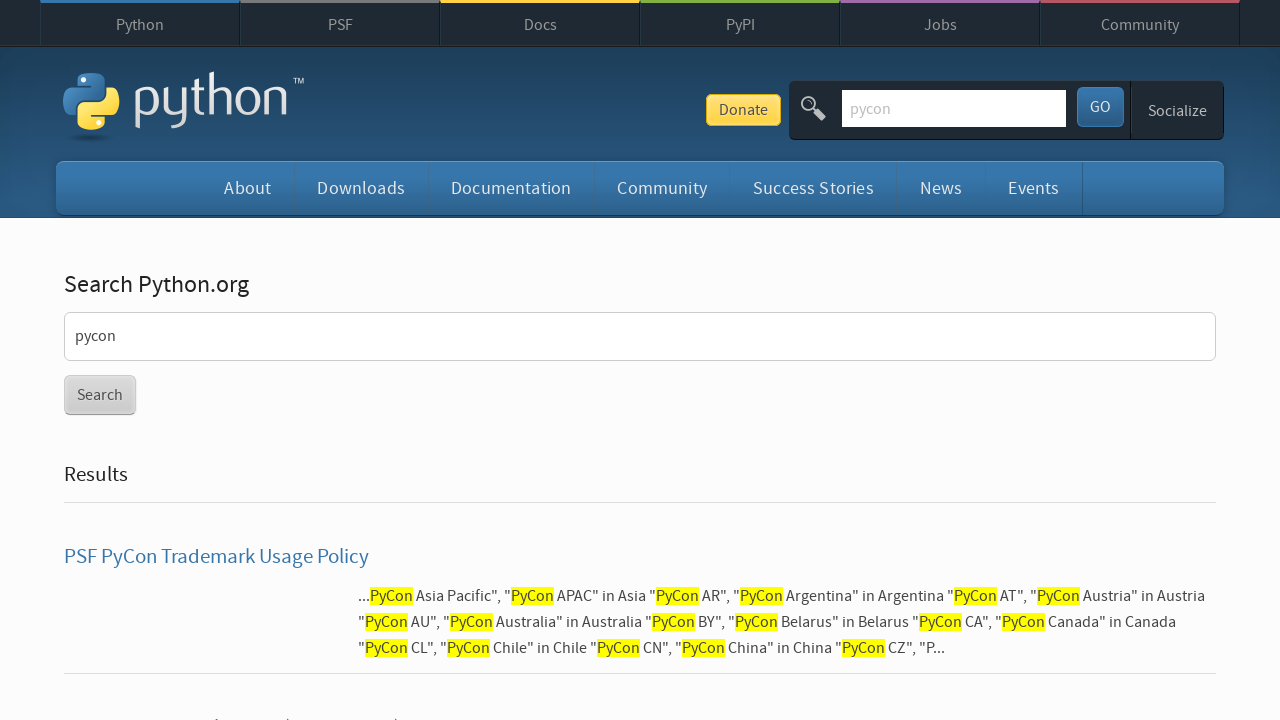

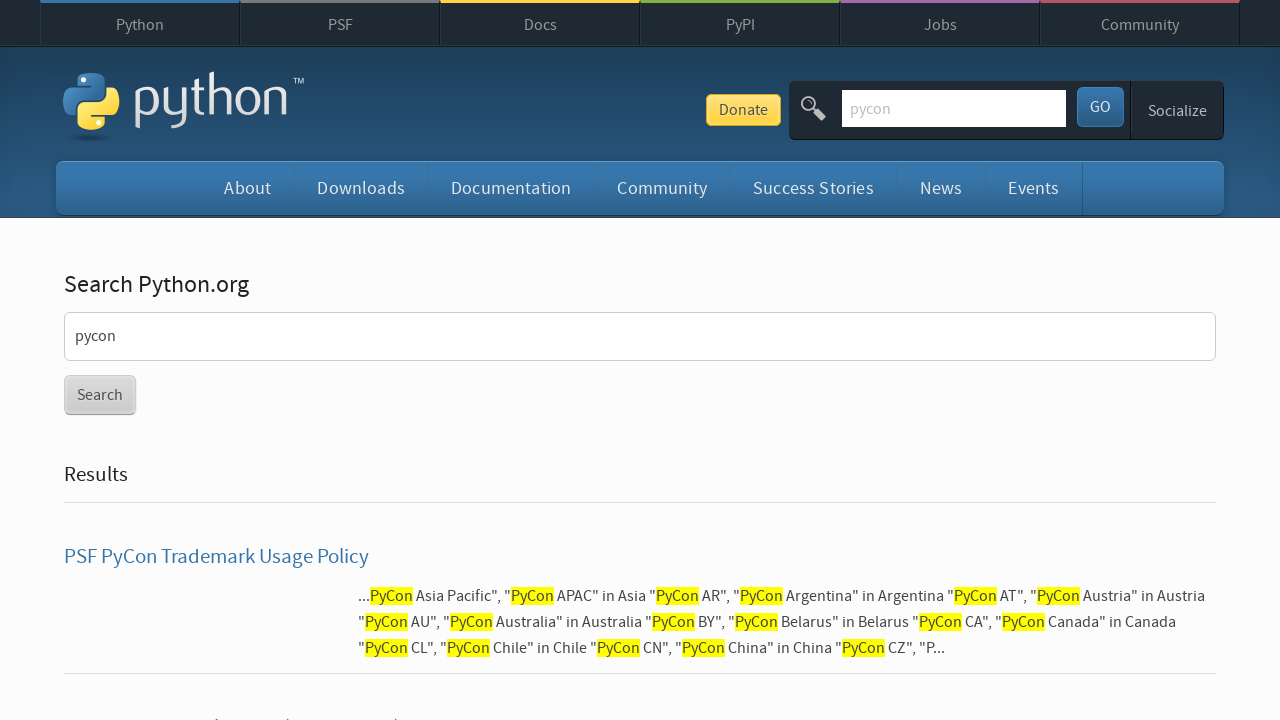